Navigates to Bonbast currency exchange website and waits for USD exchange rate elements to load

Starting URL: https://www.bonbast.com/

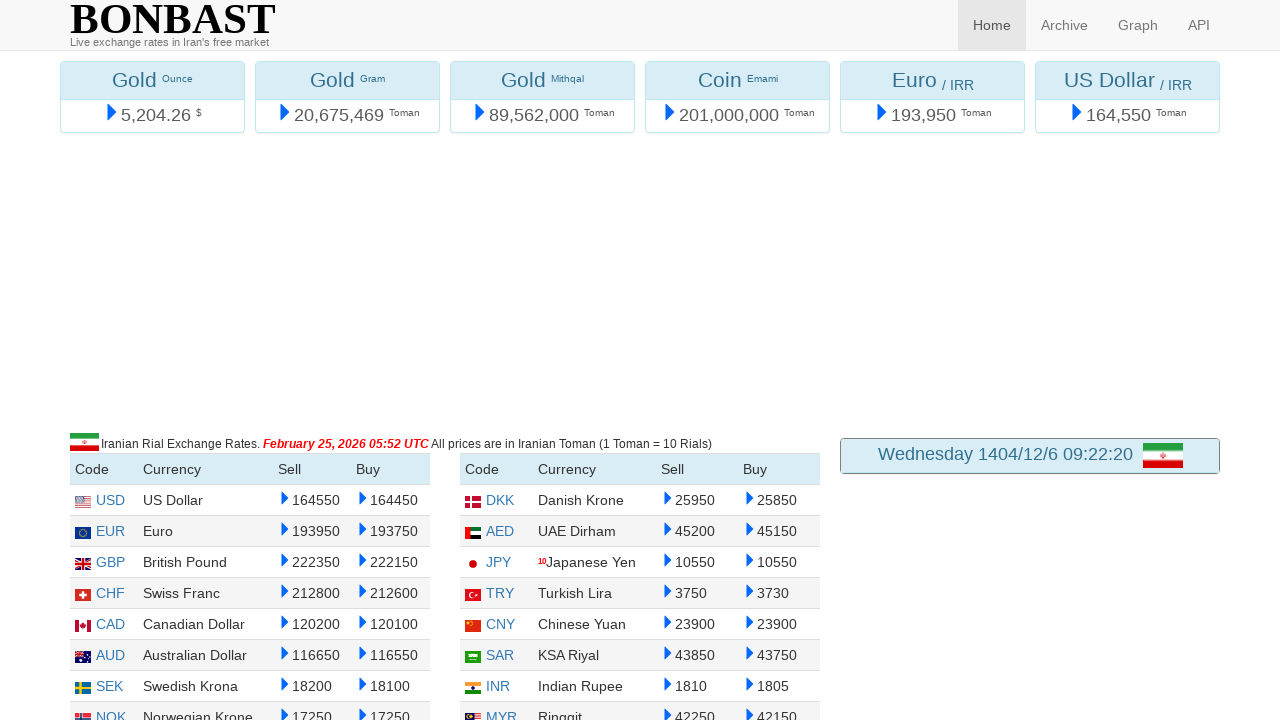

Navigated to Bonbast currency exchange website
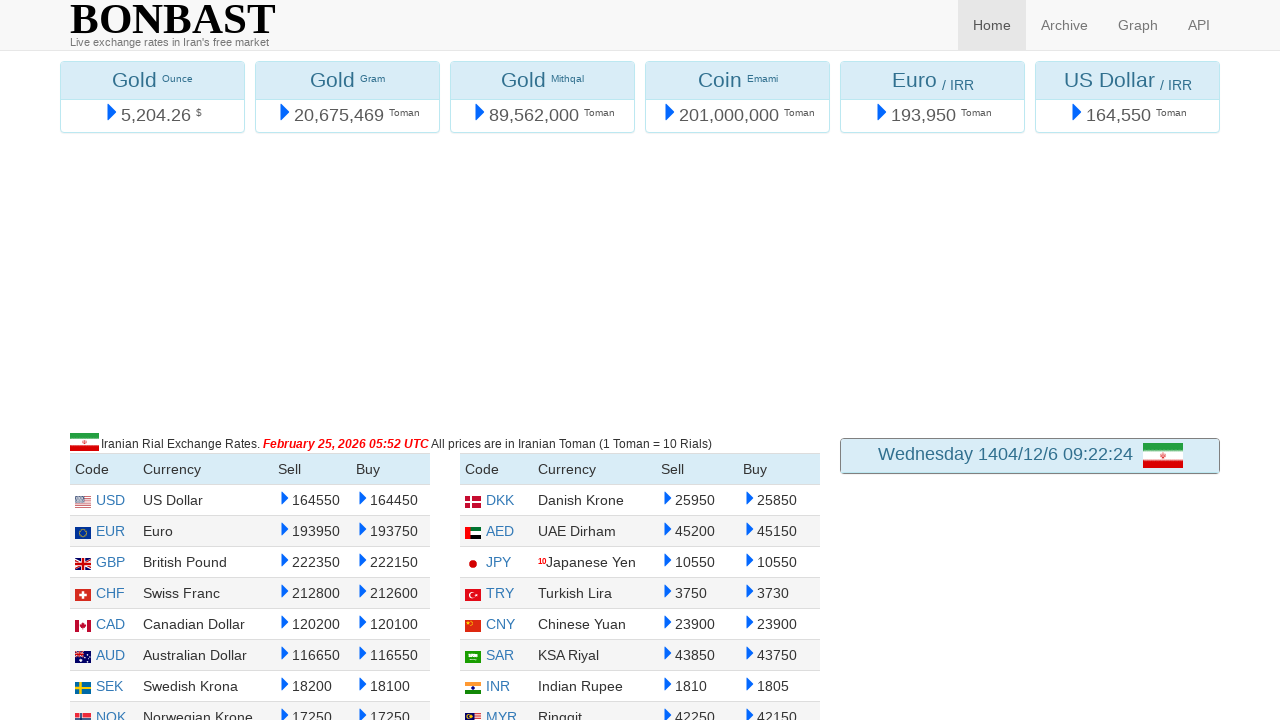

USD buy rate element (#usd1) loaded
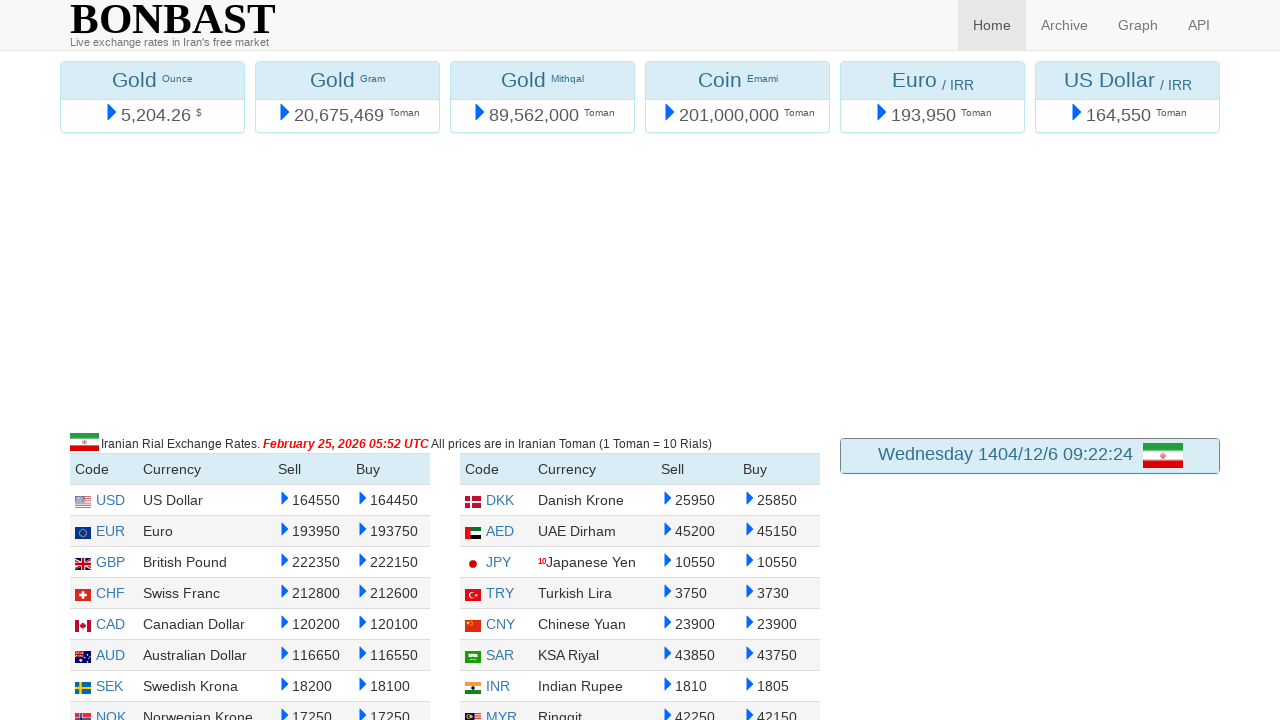

USD sell rate element (#usd2) loaded
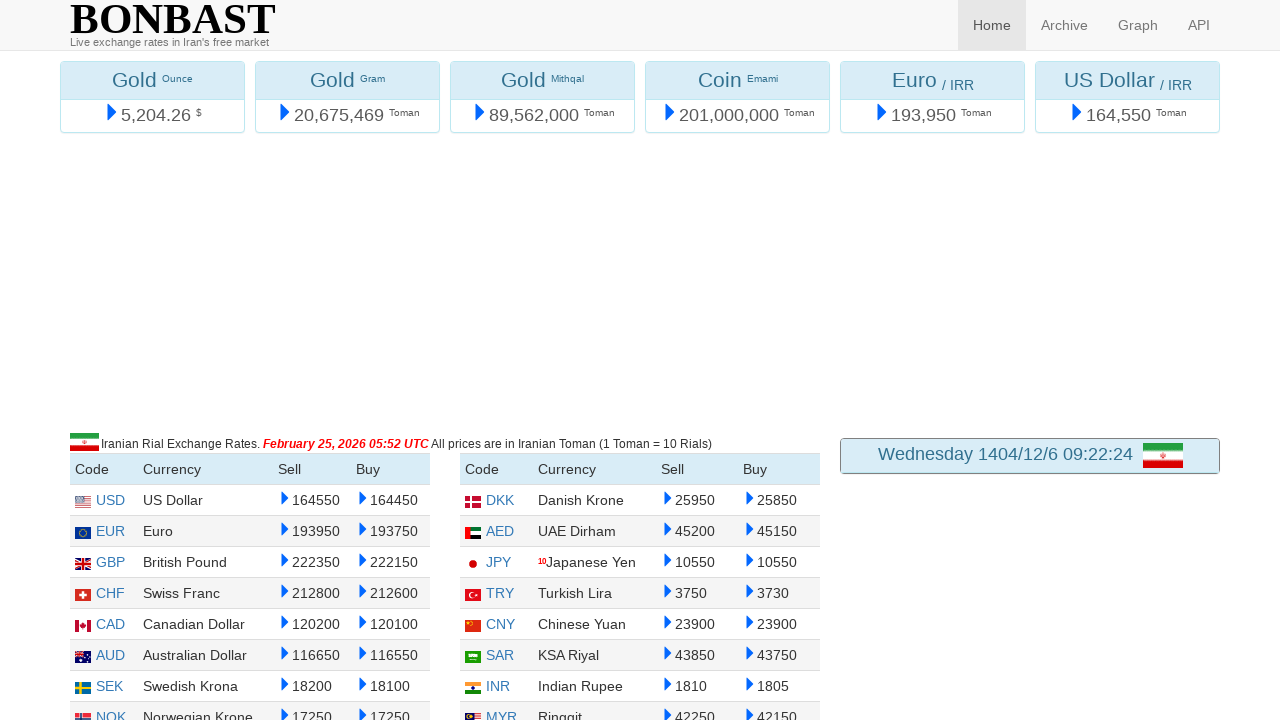

Verified USD buy rate element (#usd1) is visible
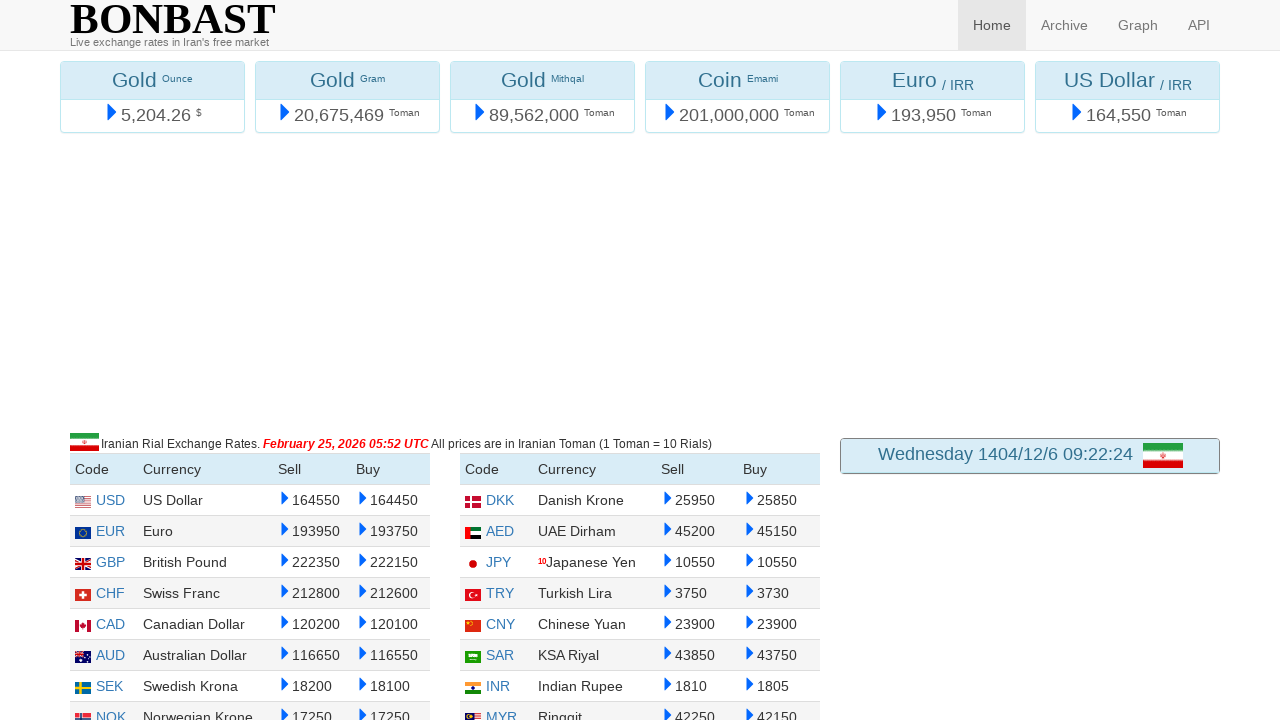

Verified USD sell rate element (#usd2) is visible
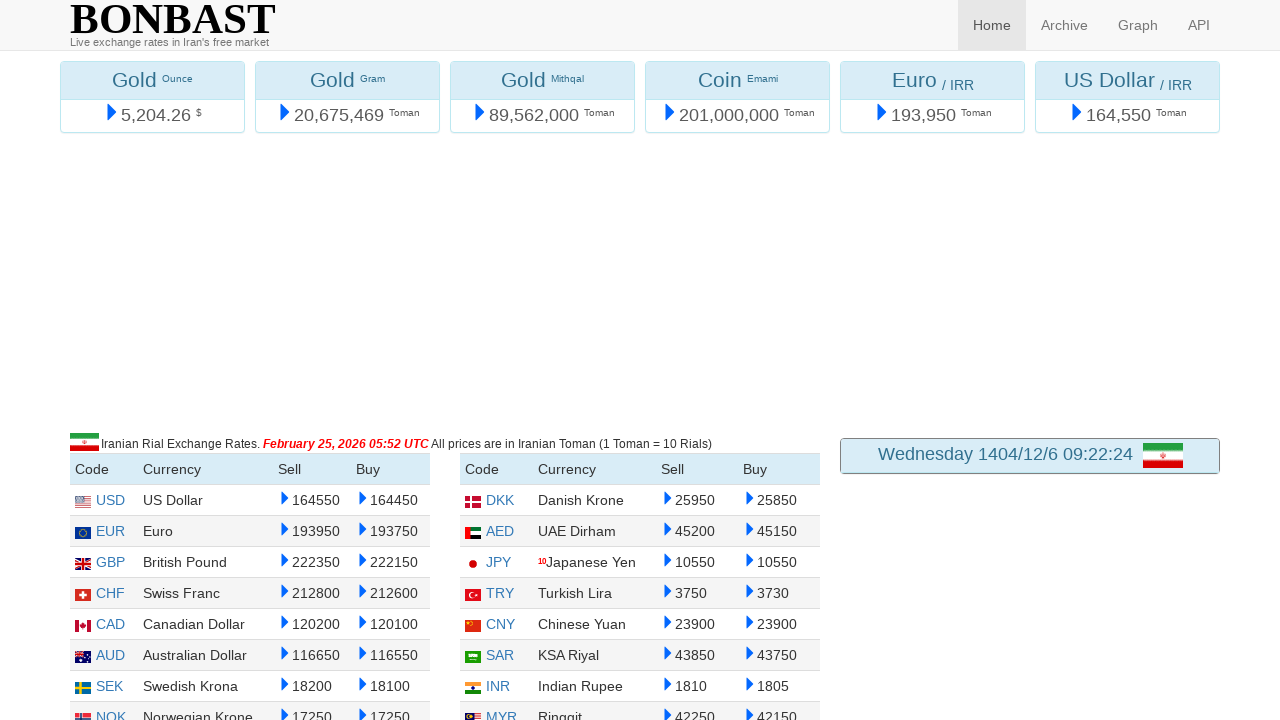

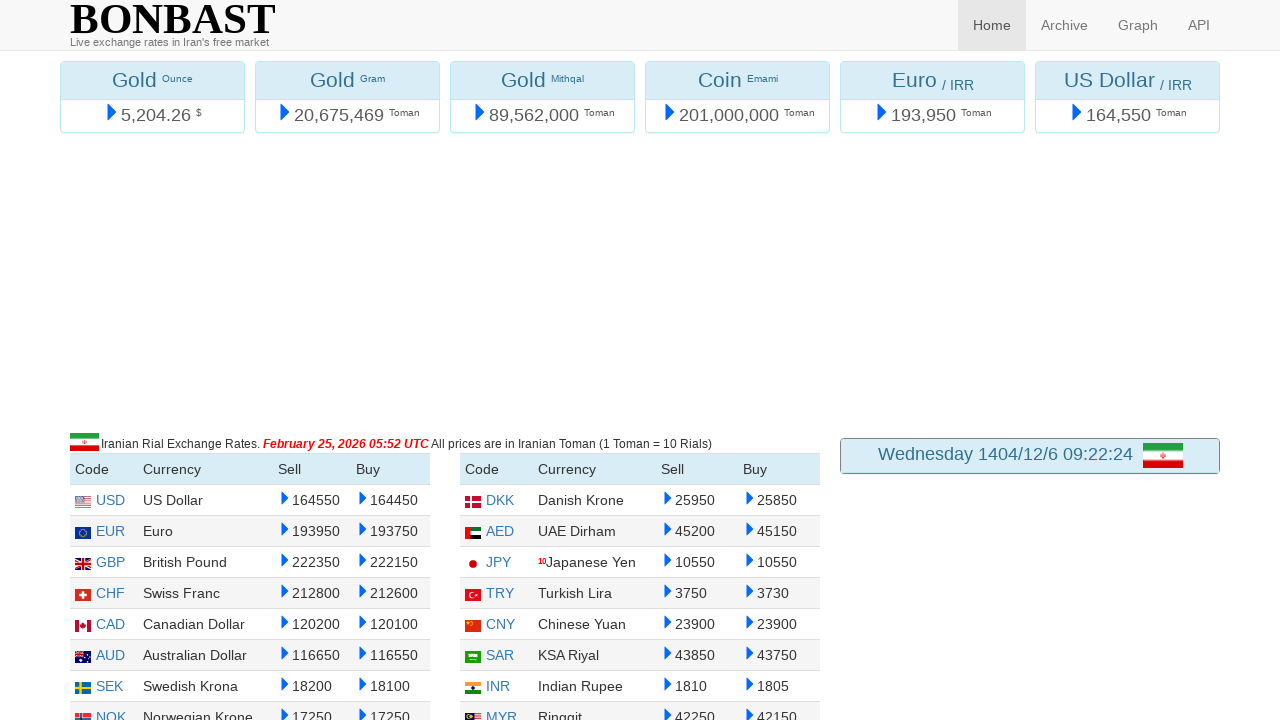